Navigates to the Rahul Shetty Academy Selenium Practice page to verify it loads successfully

Starting URL: https://rahulshettyacademy.com/seleniumPractise/#/

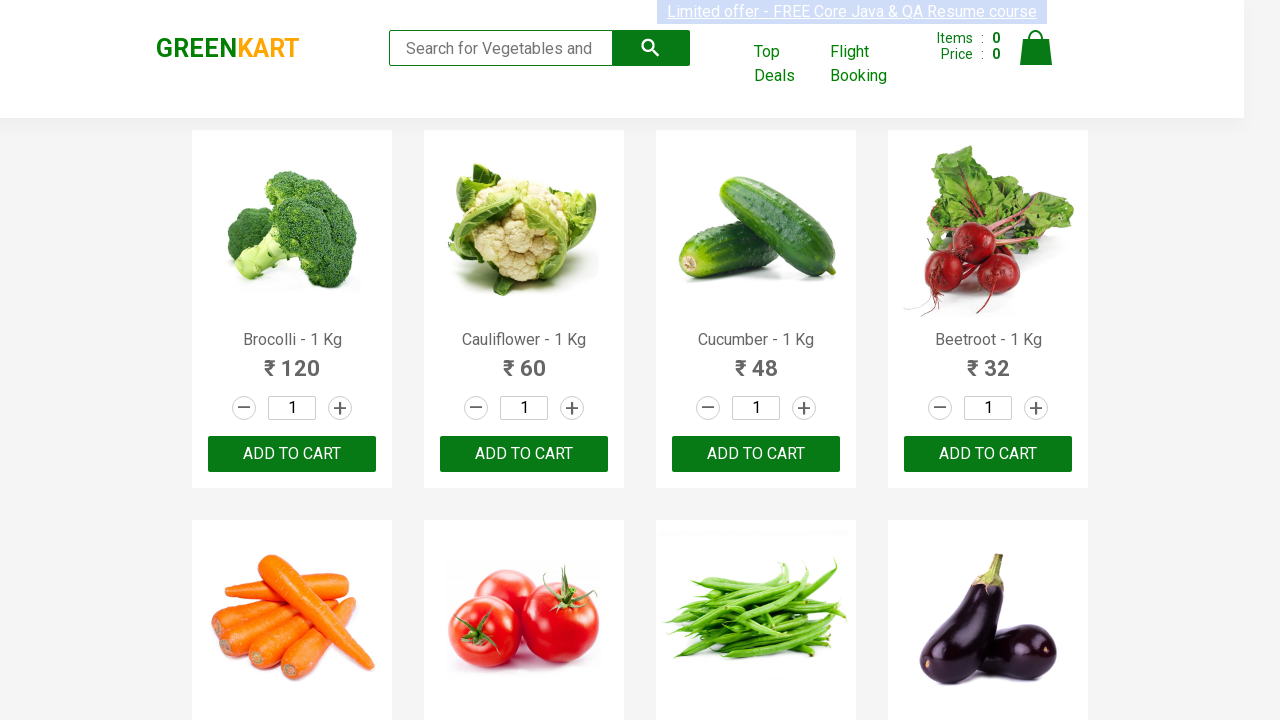

Page loaded and DOM content ready
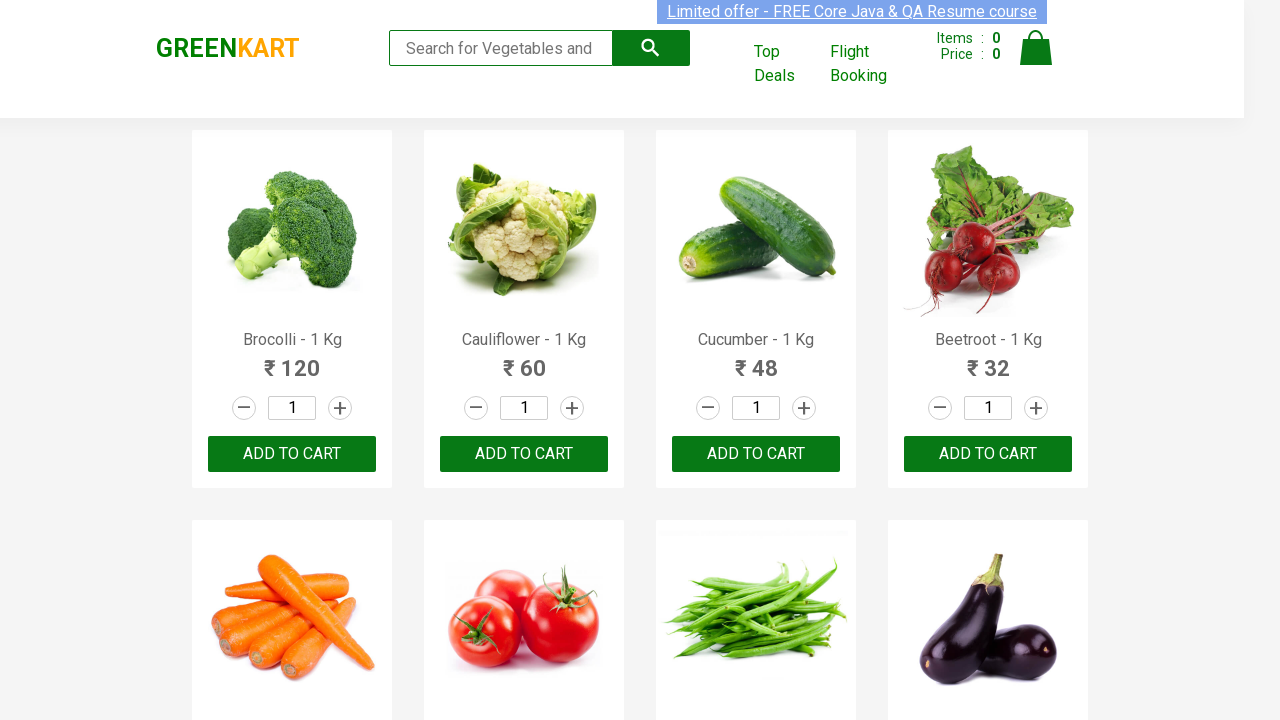

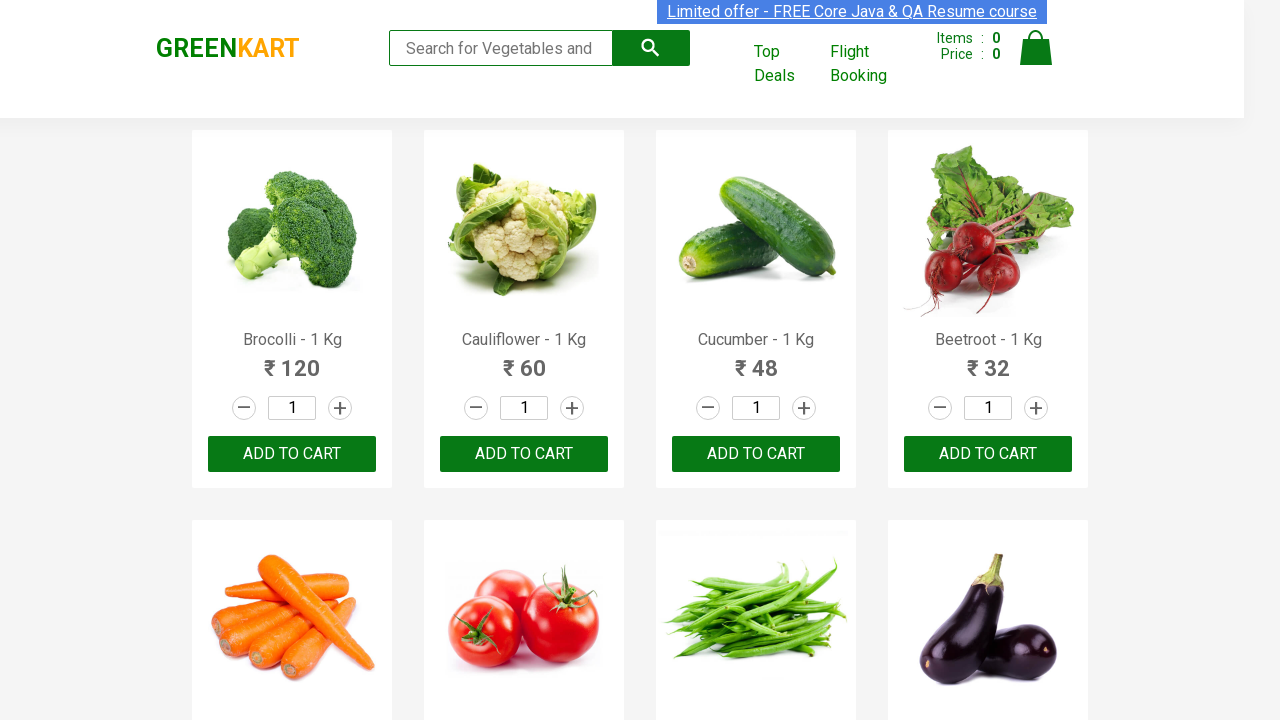